Tests clicking a primary button on the UI Testing Playground class attribute page and accepting the resulting alert dialog. The test repeats this interaction 3 times to verify consistent behavior.

Starting URL: http://uitestingplayground.com/classattr

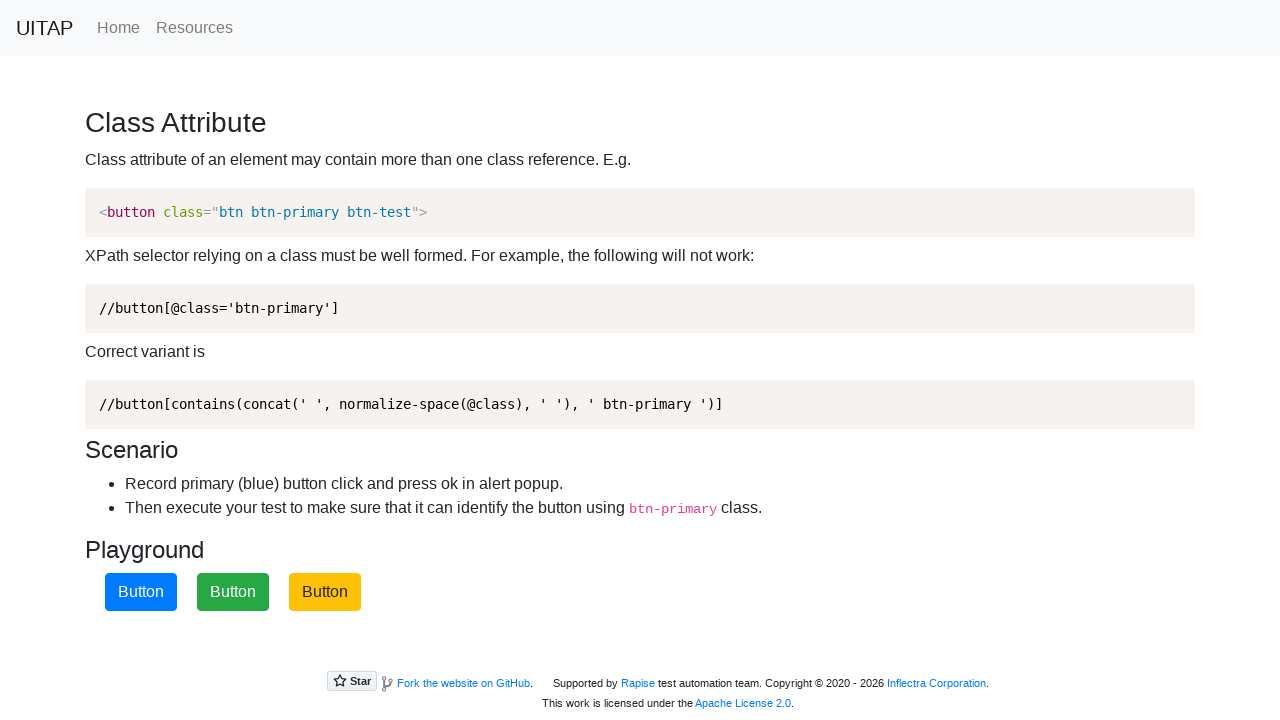

Clicked the primary button at (141, 592) on button.btn-primary
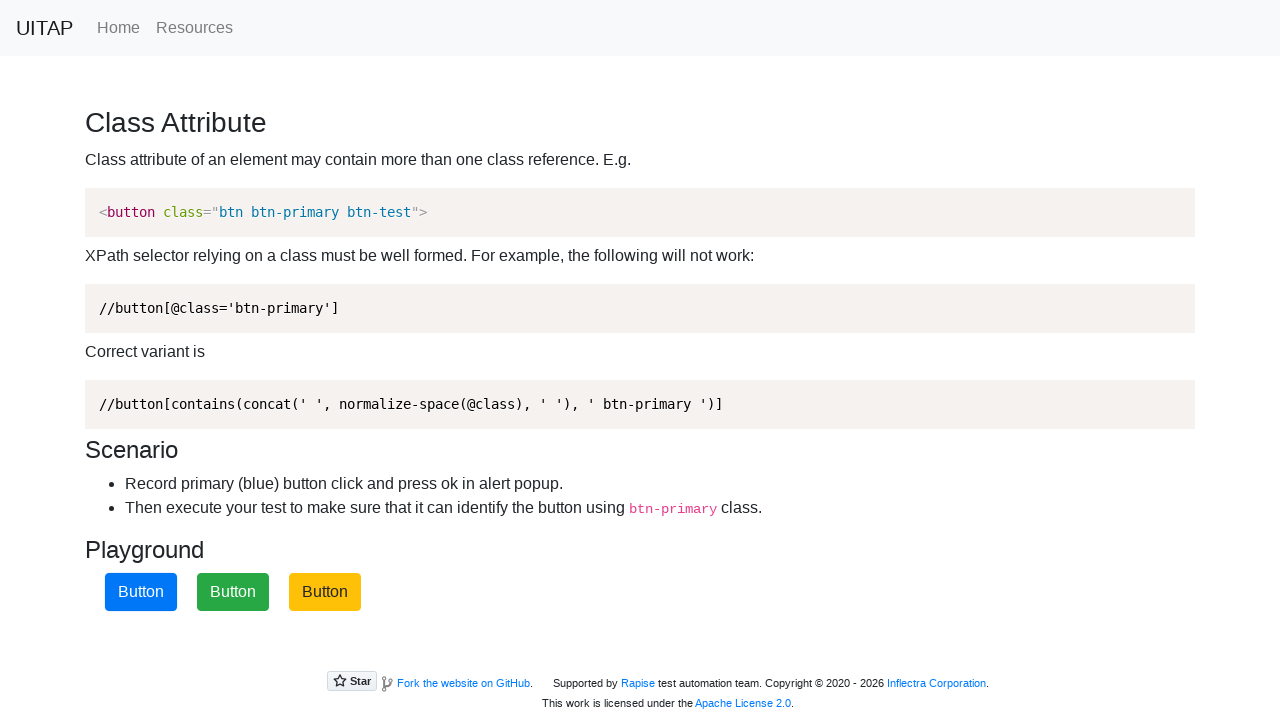

Set up dialog handler to accept alerts
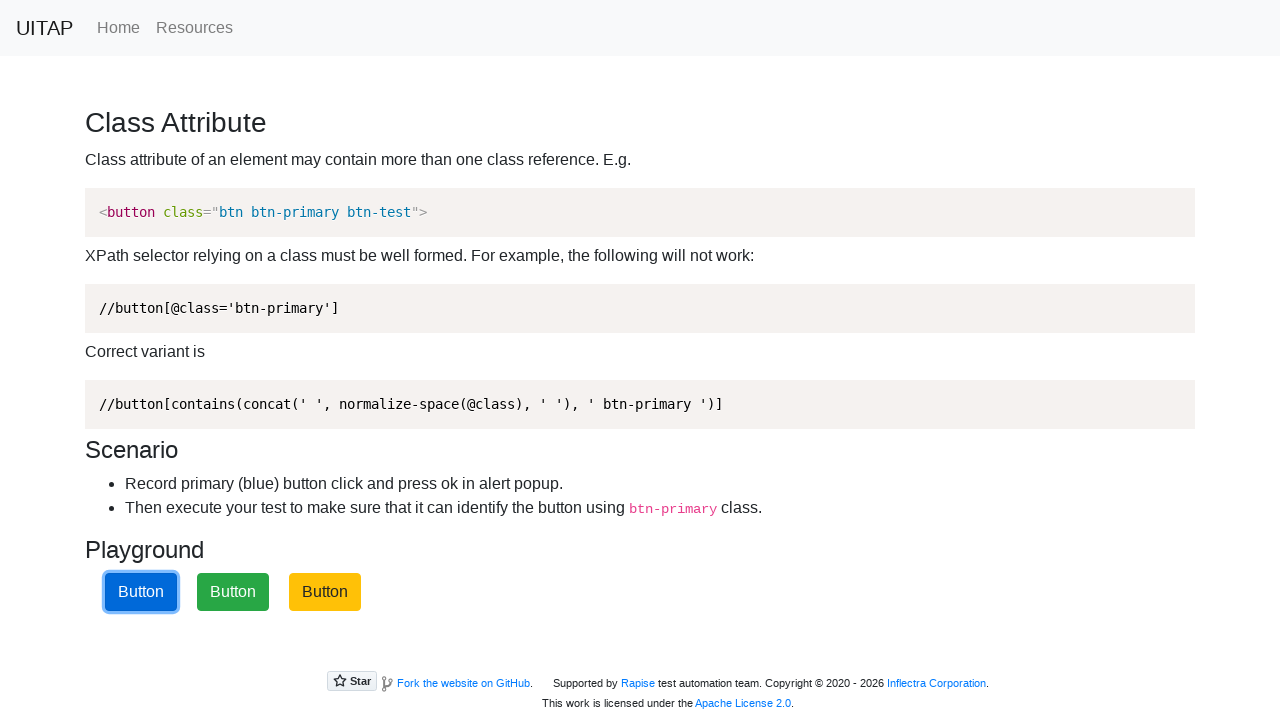

Waited 500ms for interaction to complete
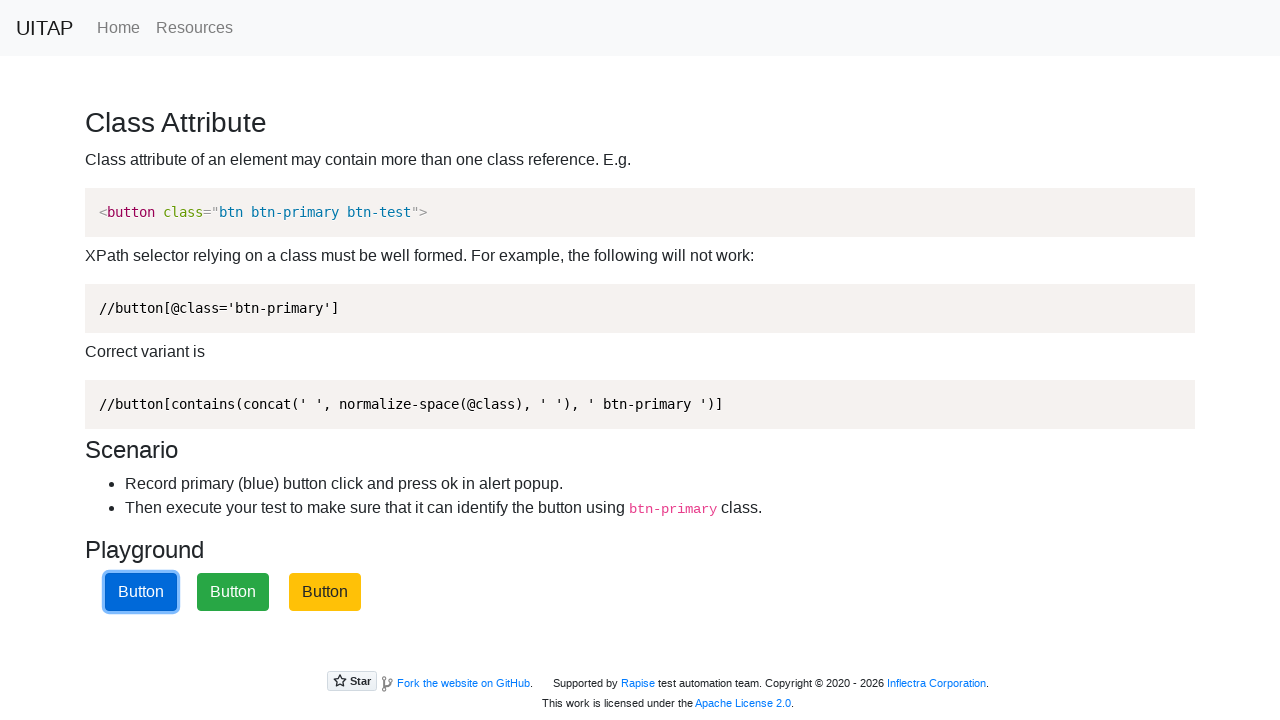

Navigated to UITestingPlayground class attribute page
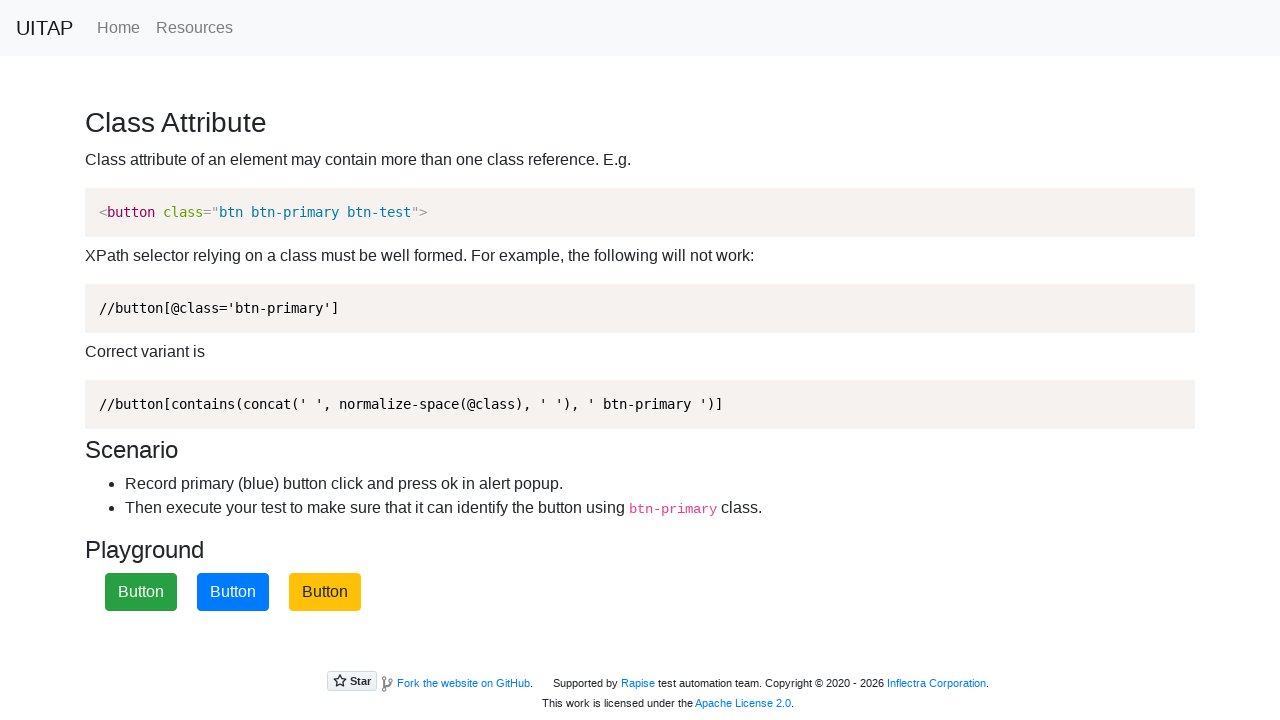

Clicked the primary button at (233, 592) on button.btn-primary
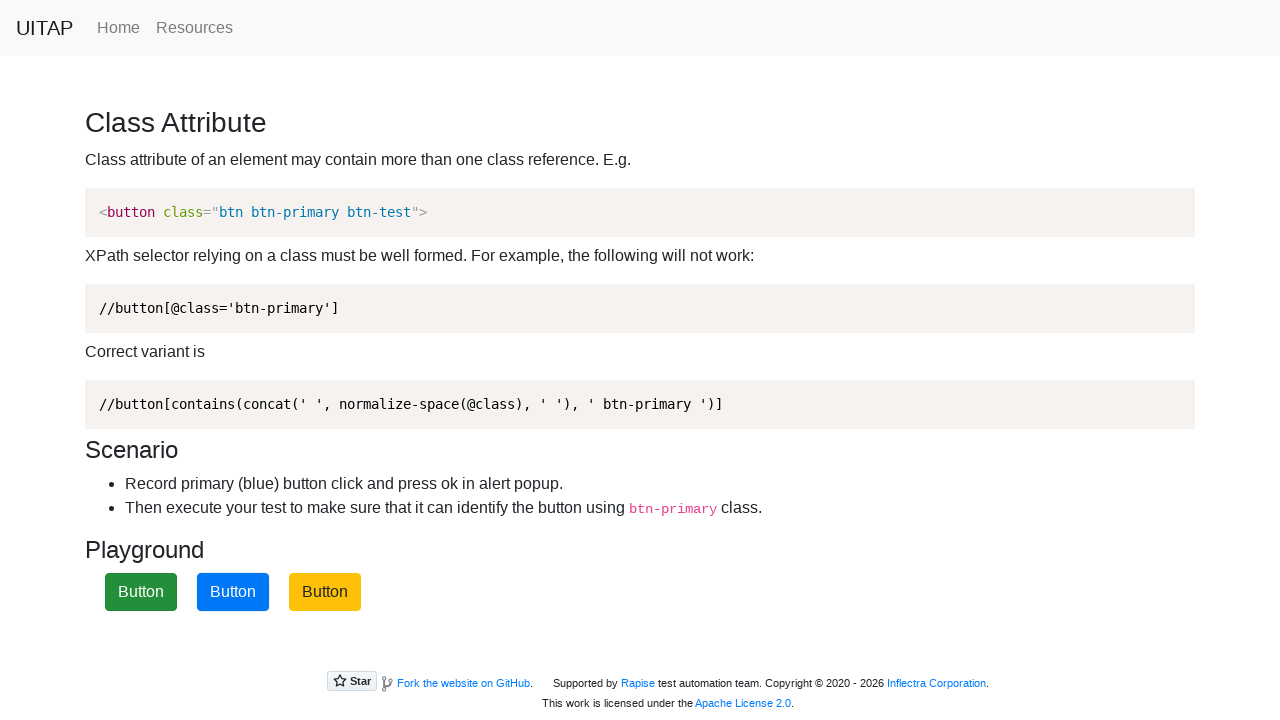

Set up dialog handler to accept alerts
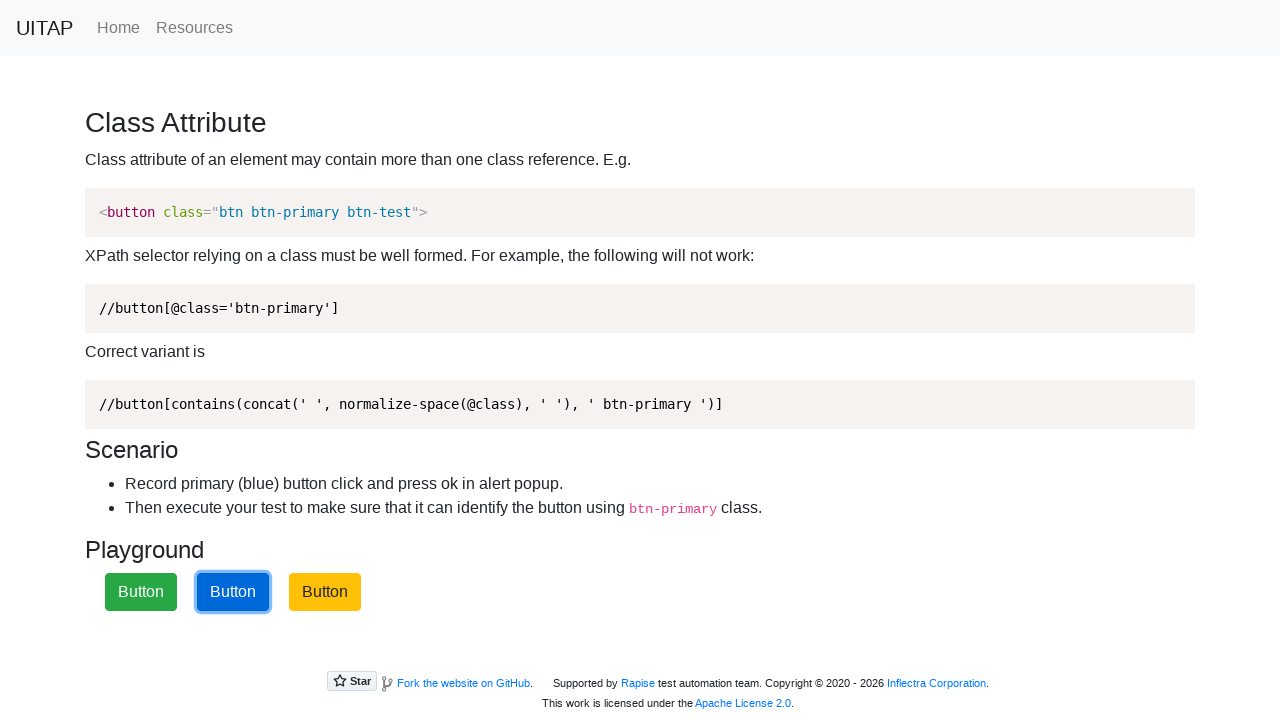

Waited 500ms for interaction to complete
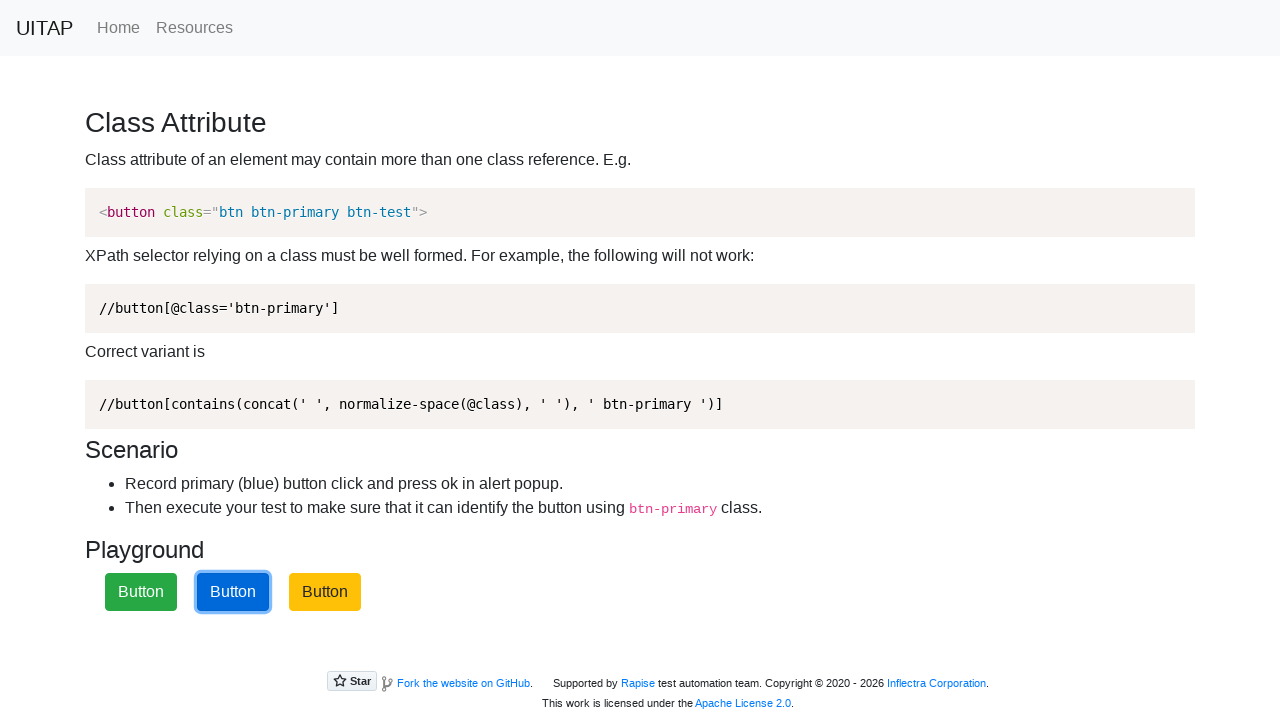

Navigated to UITestingPlayground class attribute page
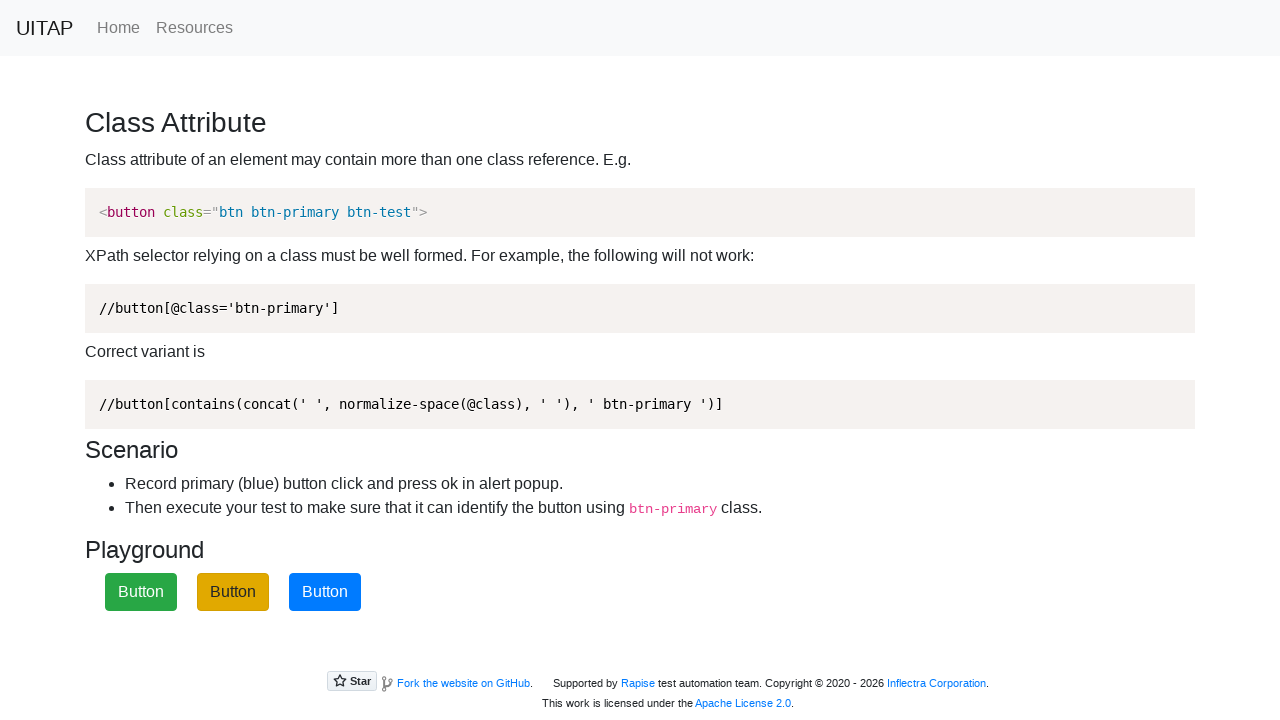

Clicked the primary button at (325, 592) on button.btn-primary
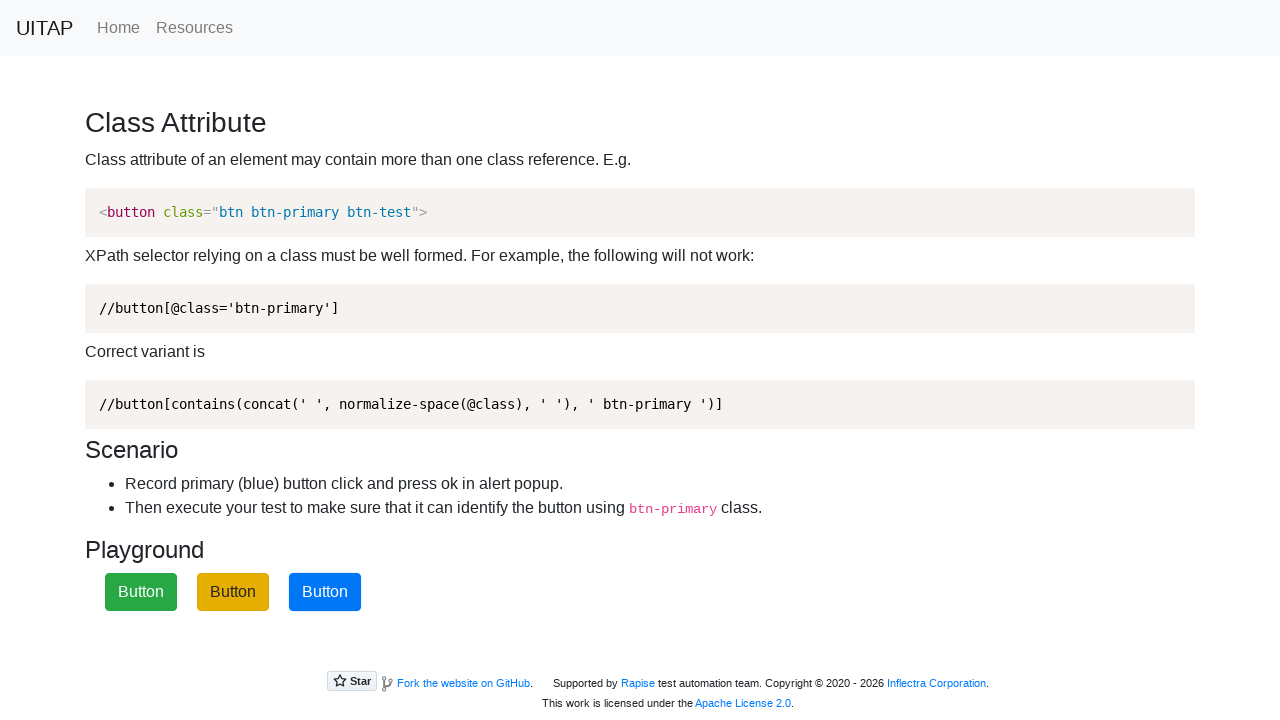

Set up dialog handler to accept alerts
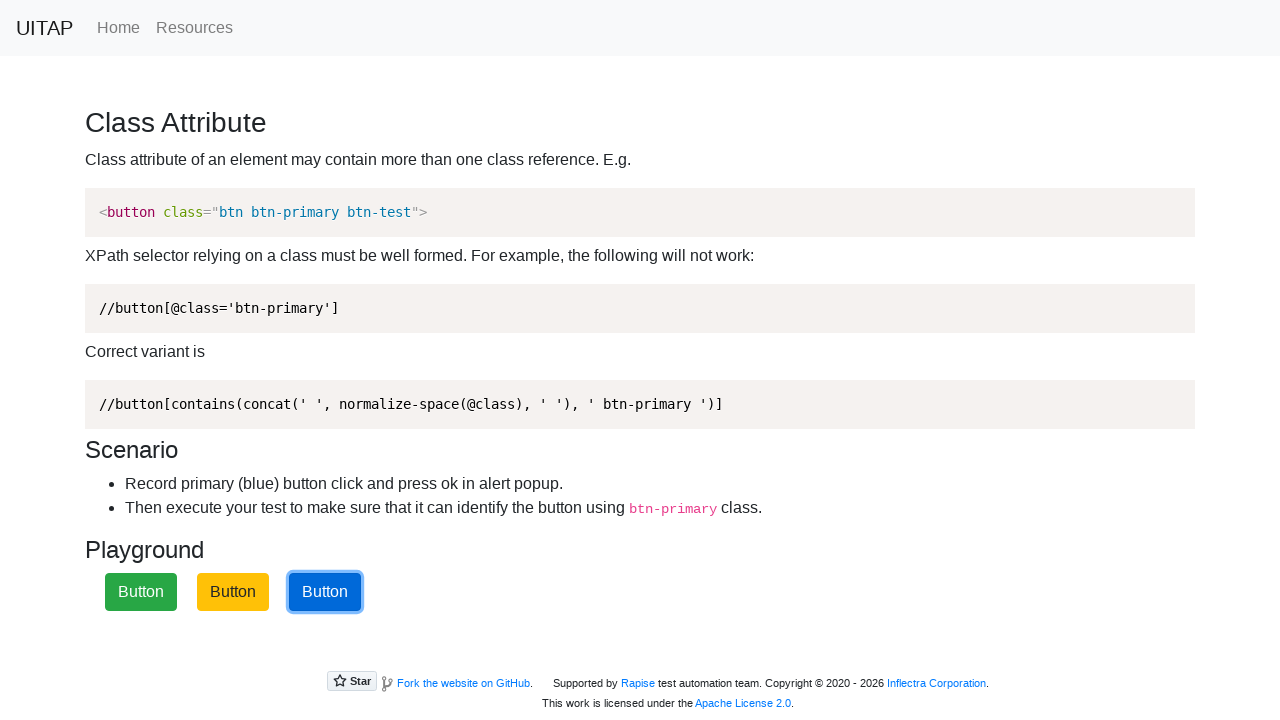

Waited 500ms for interaction to complete
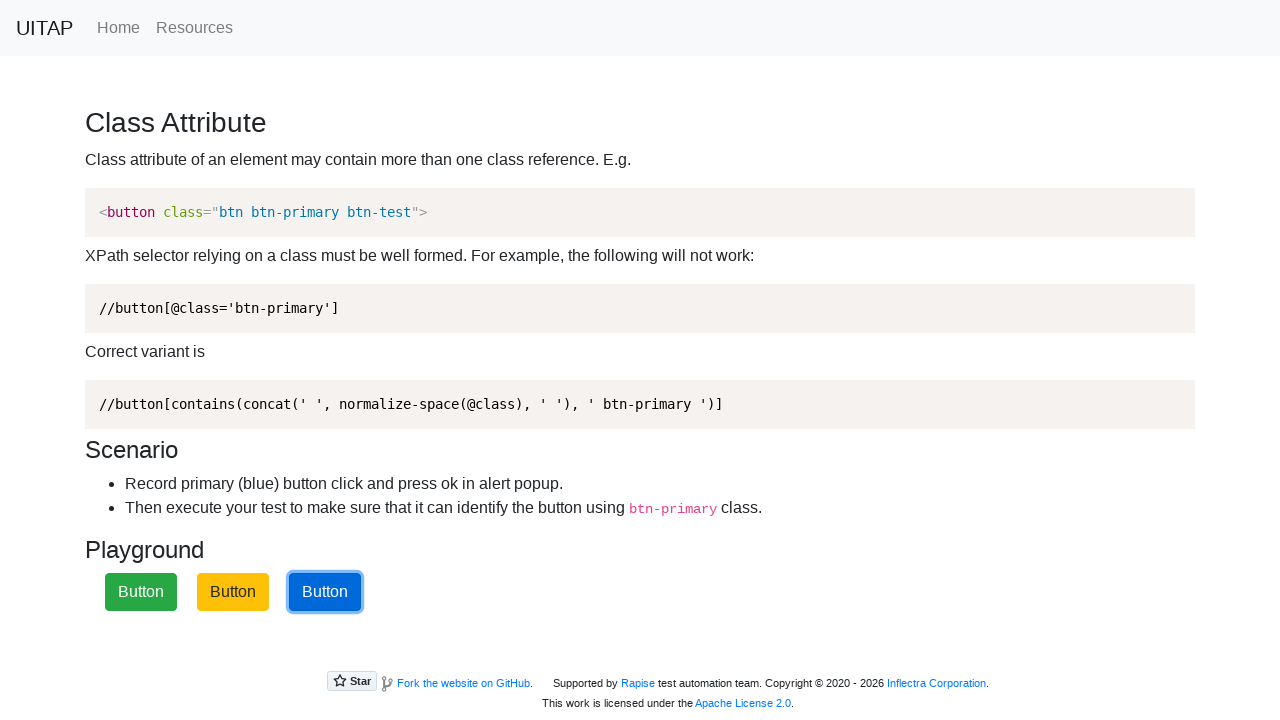

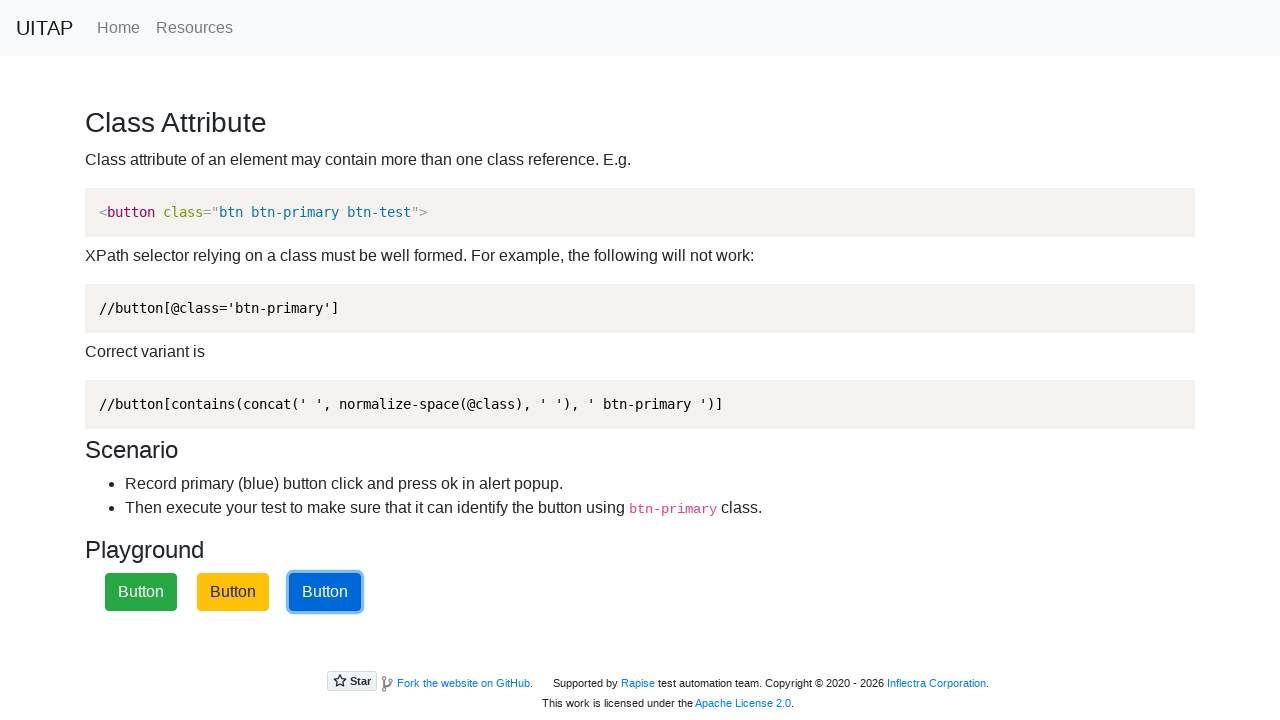